Tests form interactions on an automation practice page by clicking a radio button, clicking an option, and filling a text input field with a name.

Starting URL: https://rahulshettyacademy.com/AutomationPractice/

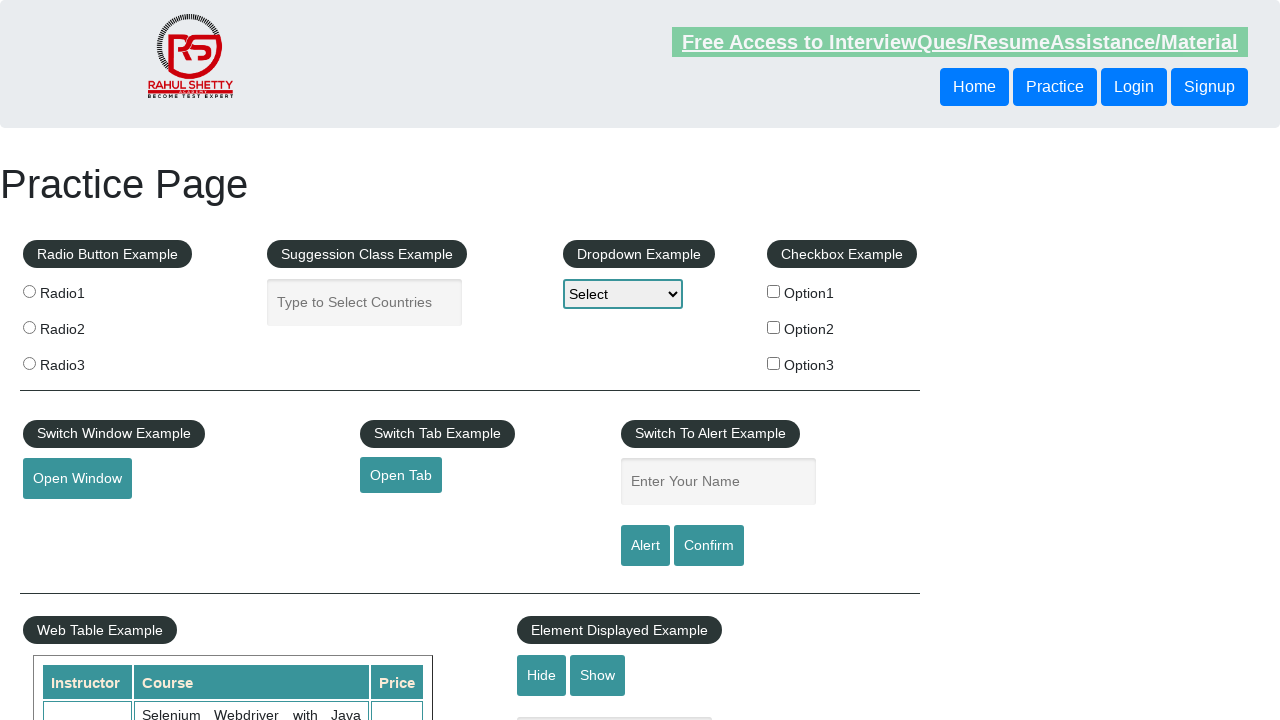

Clicked radio button with value 'radio2' at (29, 327) on input[value="radio2"]
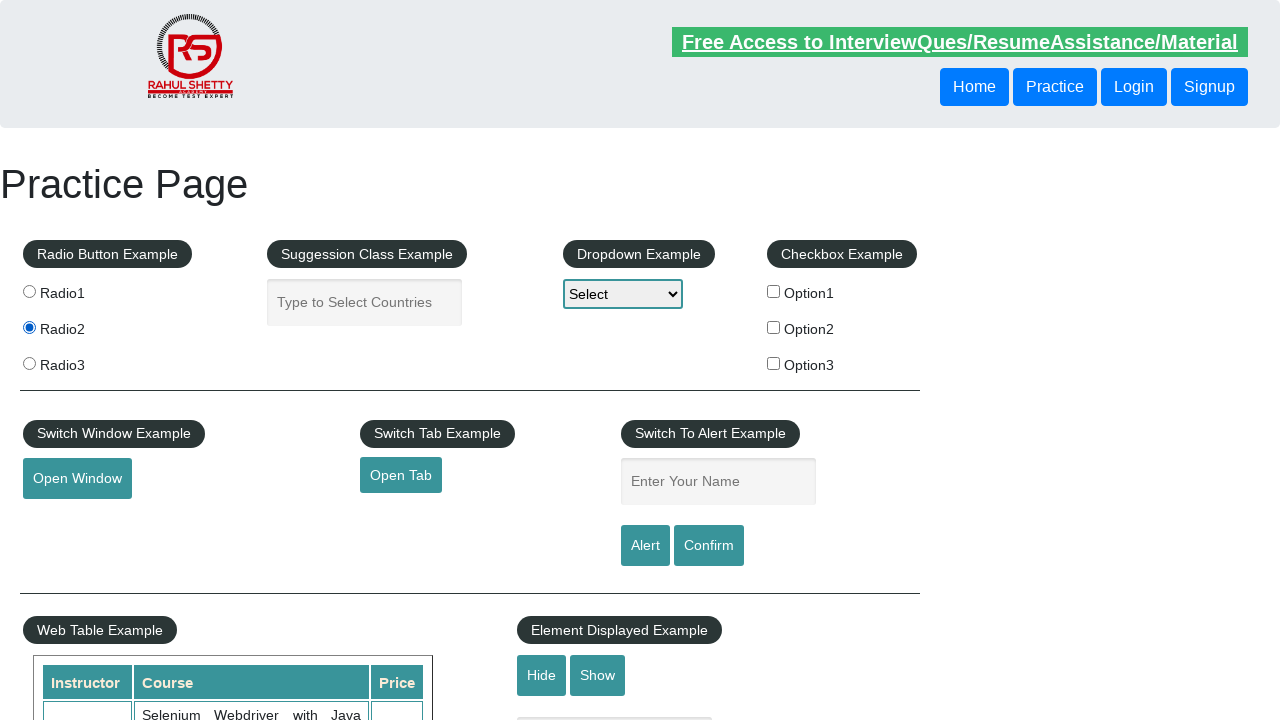

Clicked checkbox option with value 'option1' at (774, 291) on input[value="option1"]
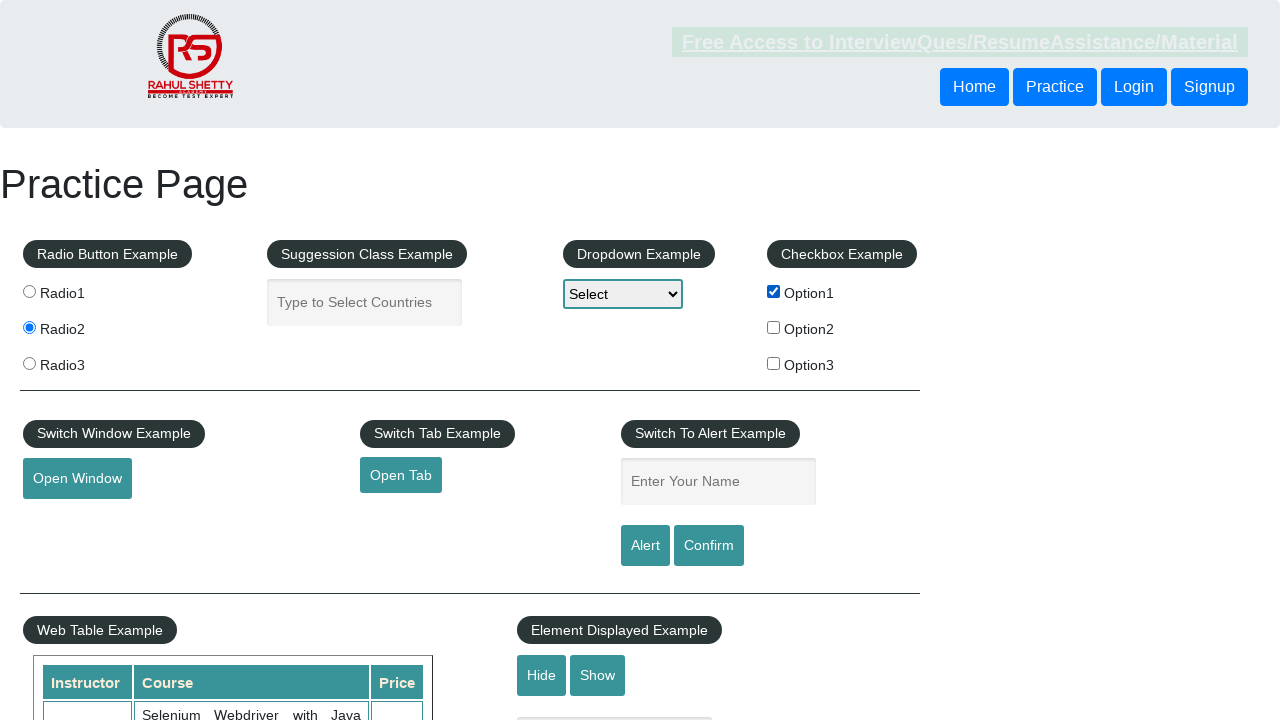

Filled name input field with 'John' on input[id="name"]
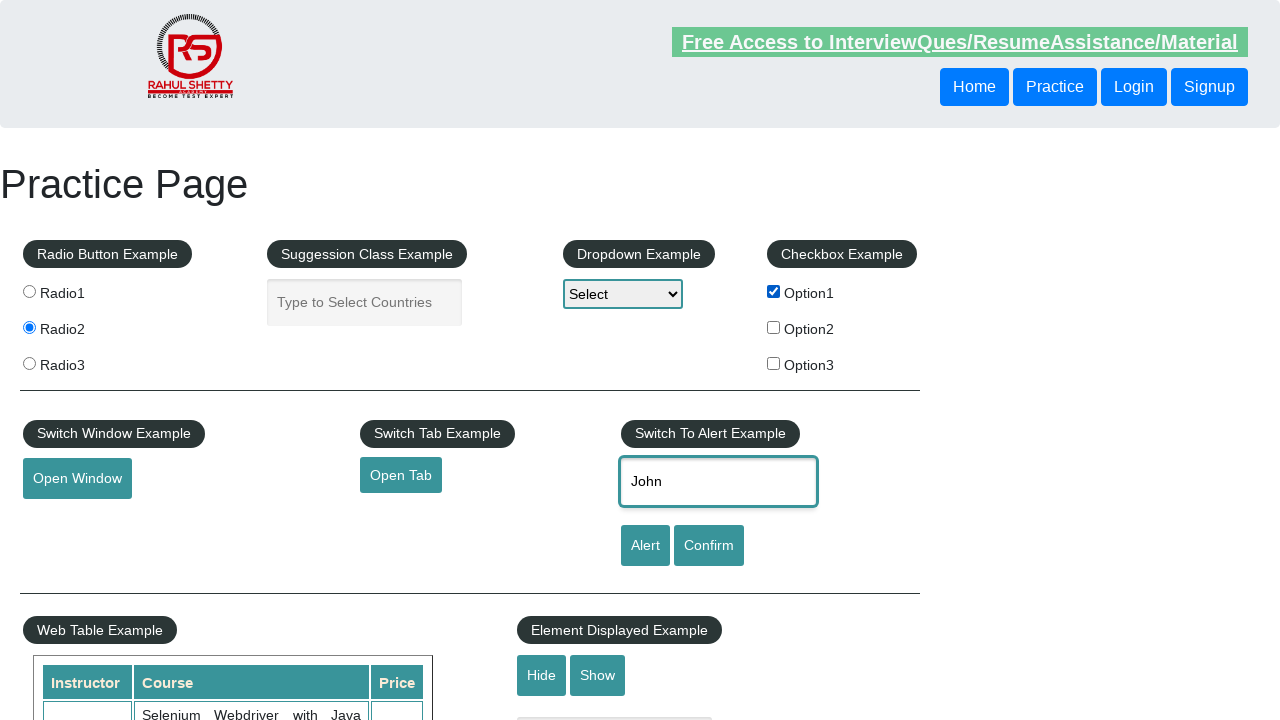

Retrieved name input value
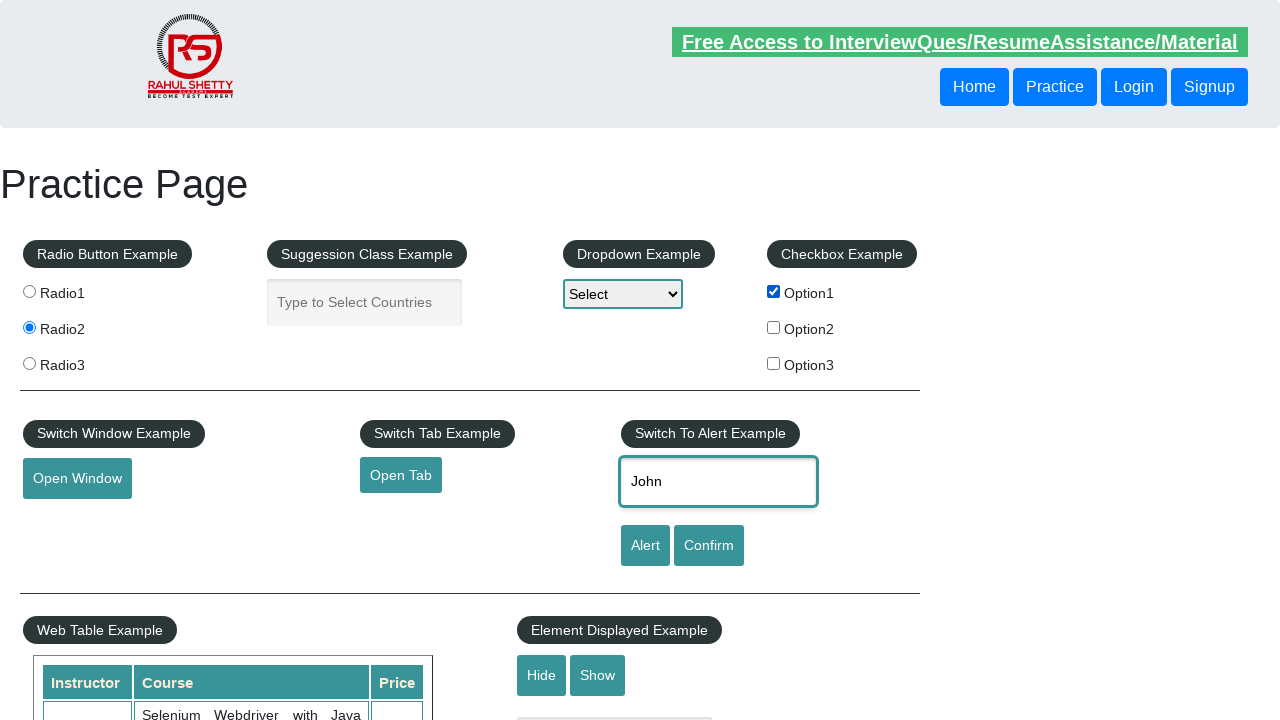

Asserted name input value equals 'John'
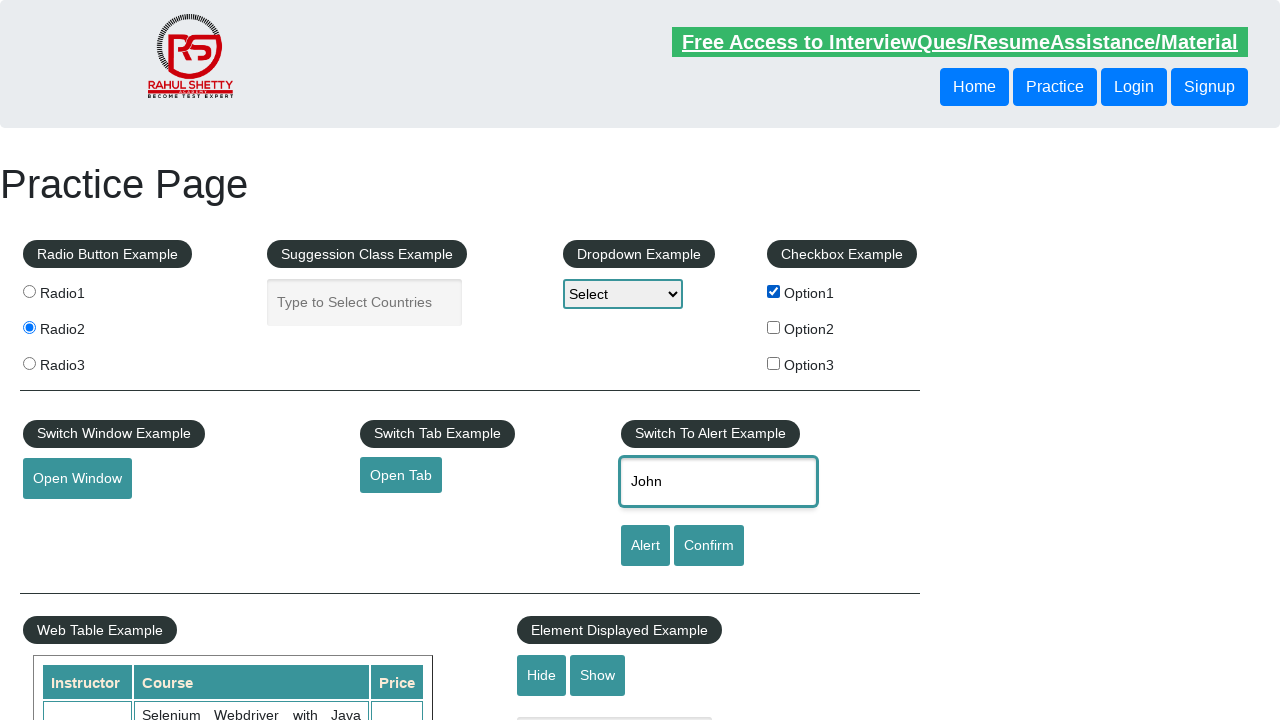

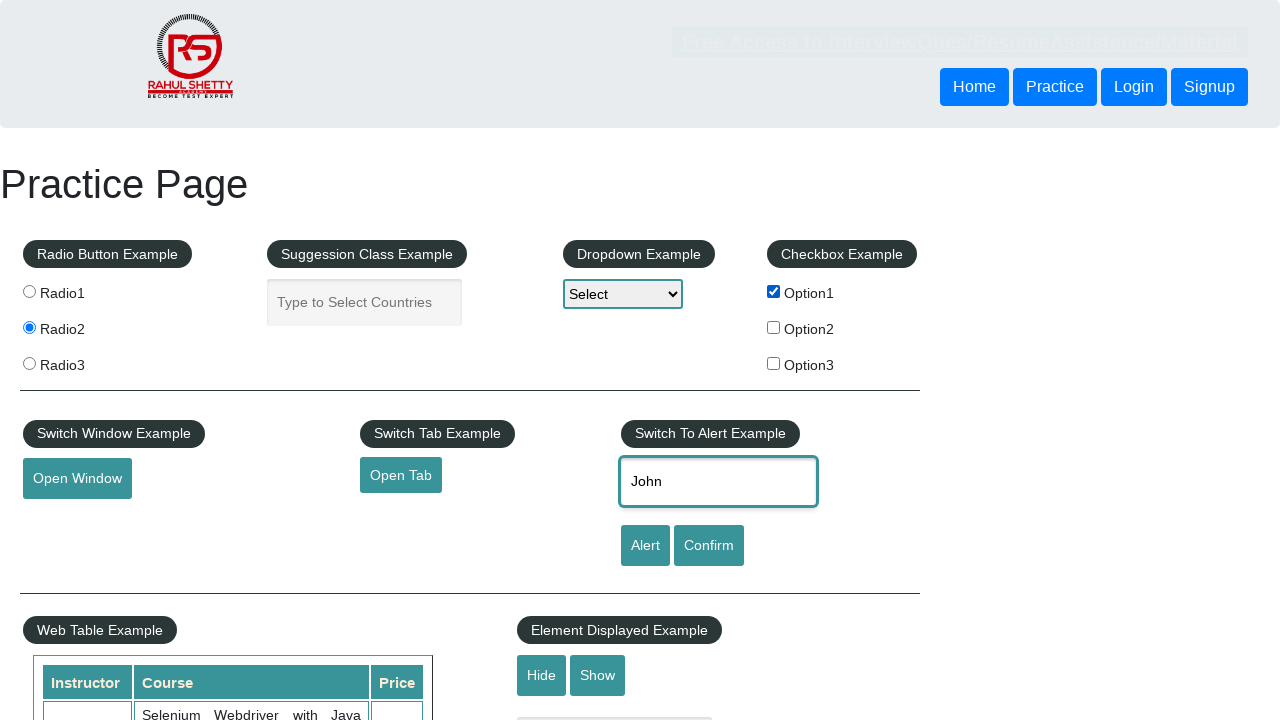